Tests that submitting the new language form without filling required fields displays an error message about incomplete input.

Starting URL: http://www.99-bottles-of-beer.net/submitnewlanguage.html

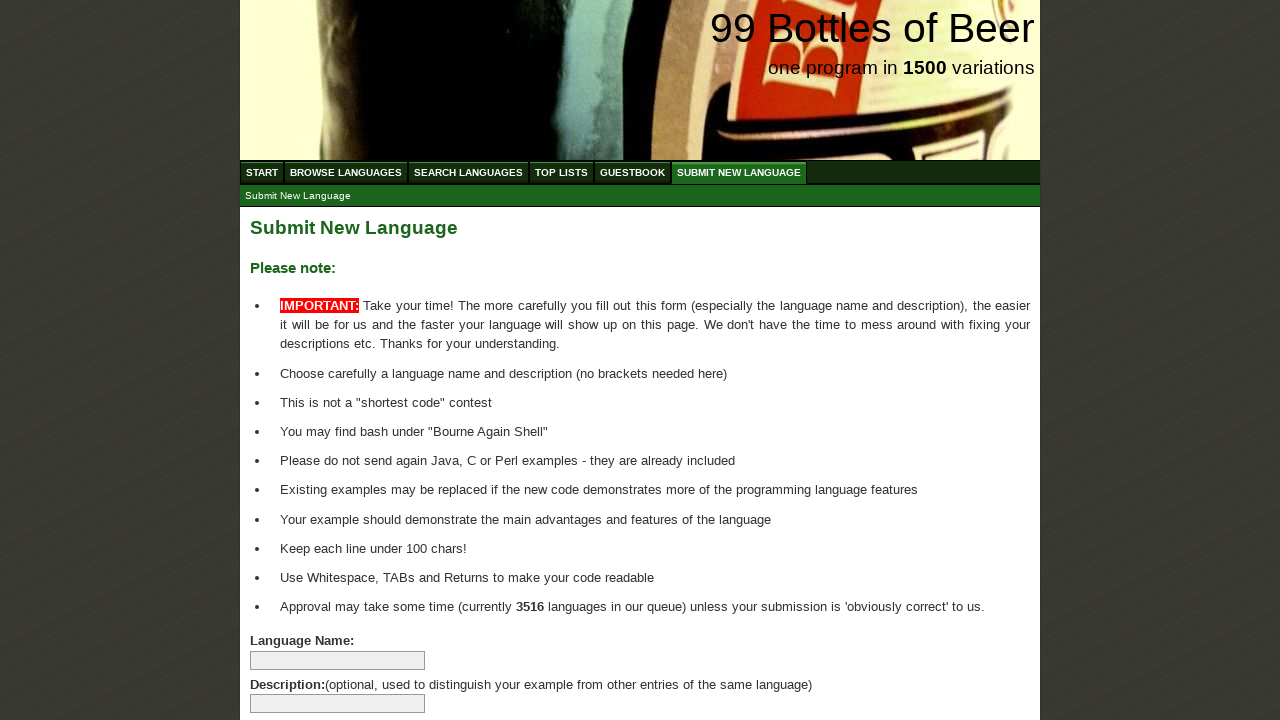

Clicked submit language button without filling required fields at (294, 665) on input[name='submitlanguage']
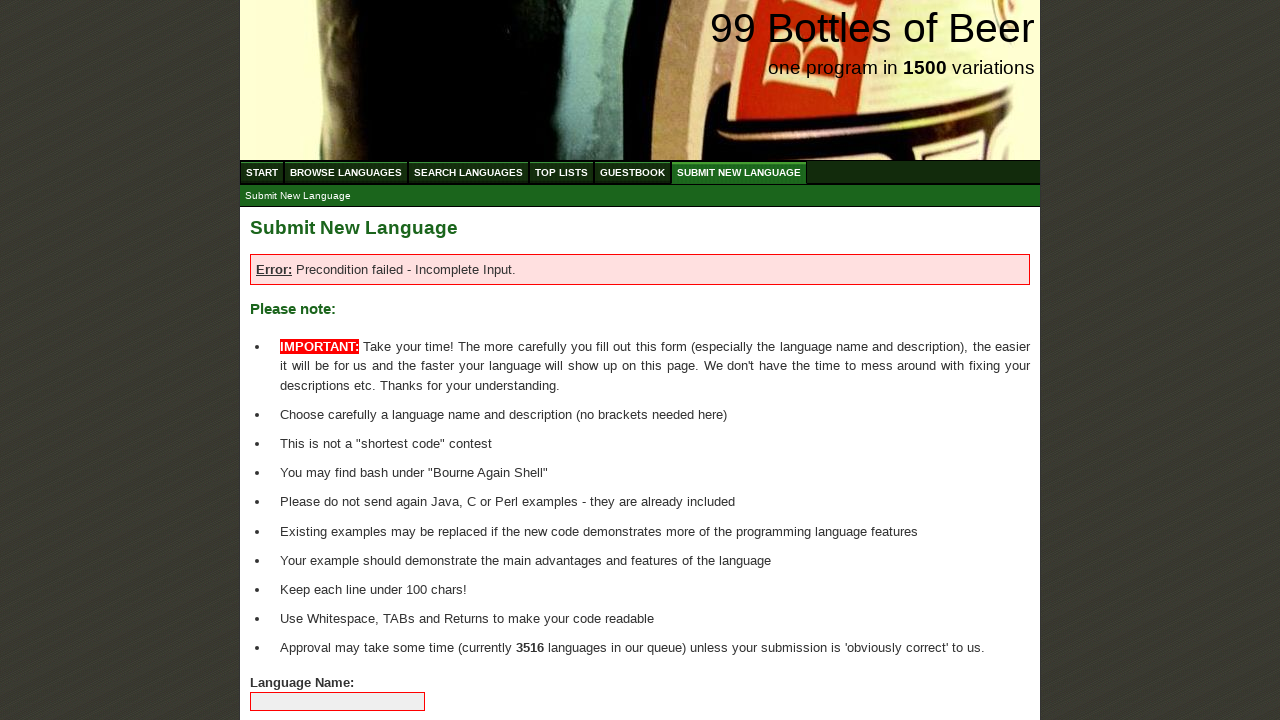

Error message element appeared on the page
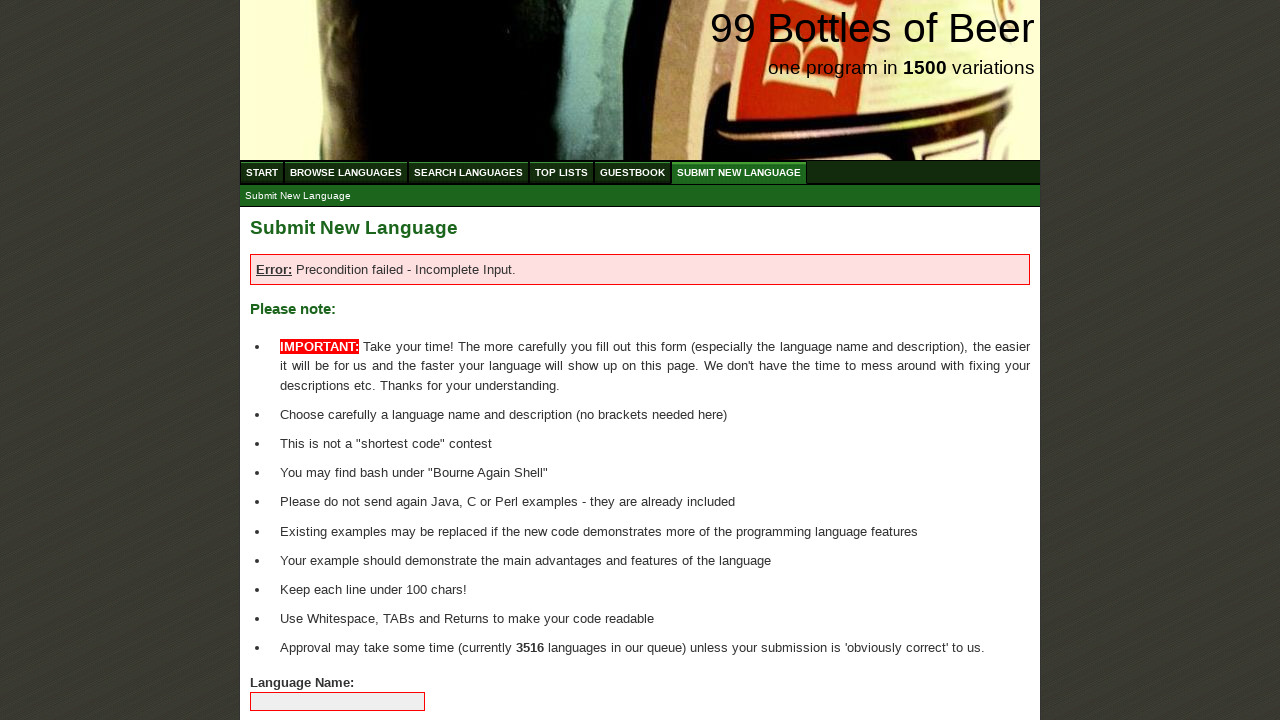

Verified error message displays 'Error: Precondition failed - Incomplete Input.'
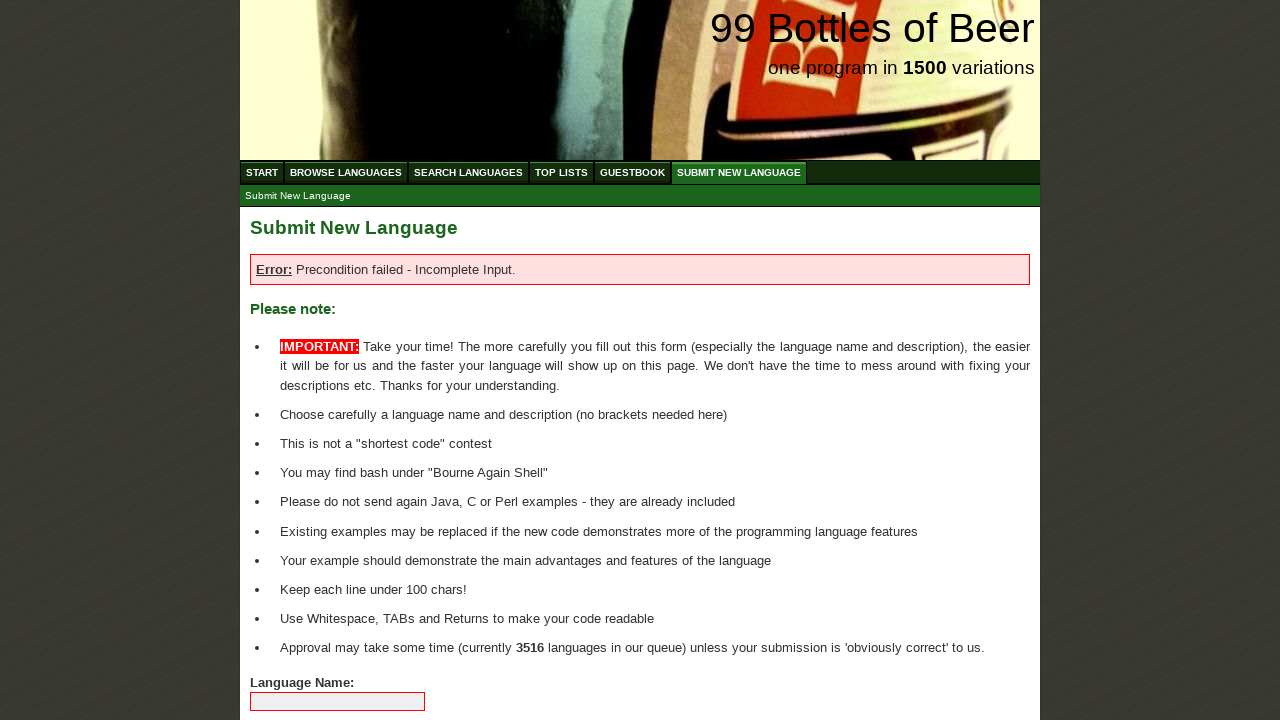

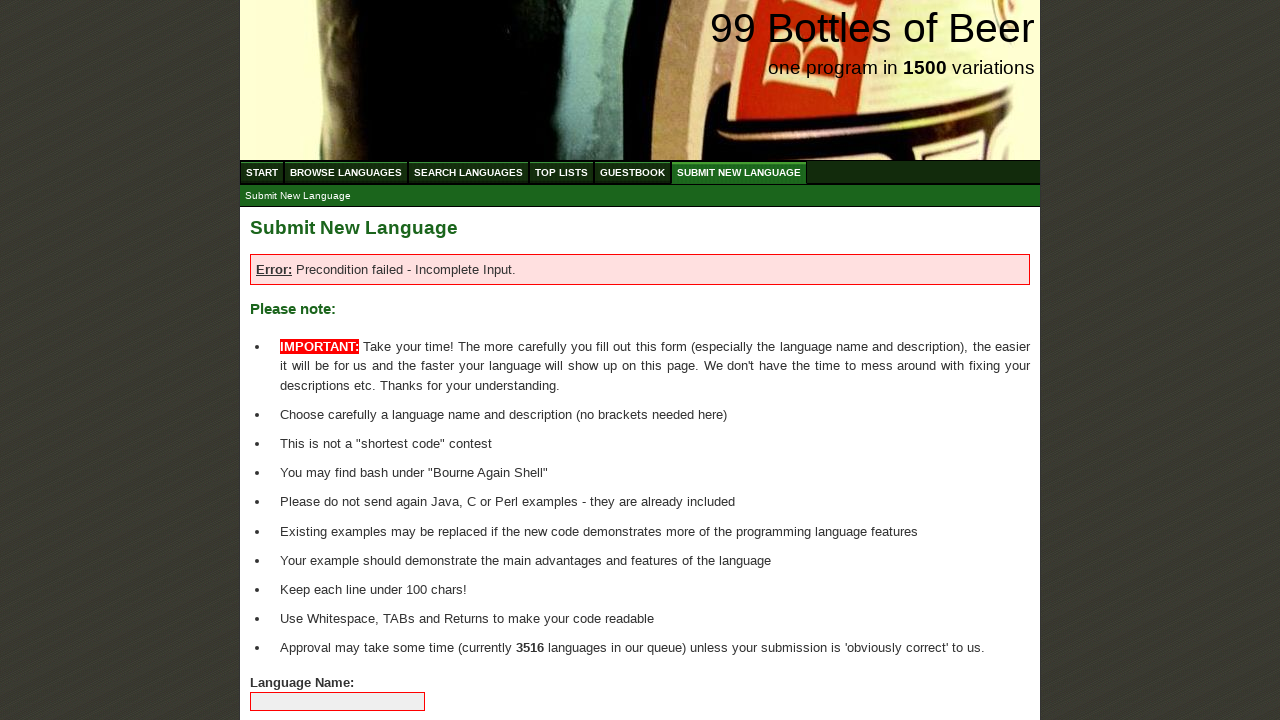